Tests JavaScript confirmation alert handling by clicking a button to trigger a confirmation dialog, accepting it, and verifying the result message displayed on the page.

Starting URL: http://the-internet.herokuapp.com/javascript_alerts

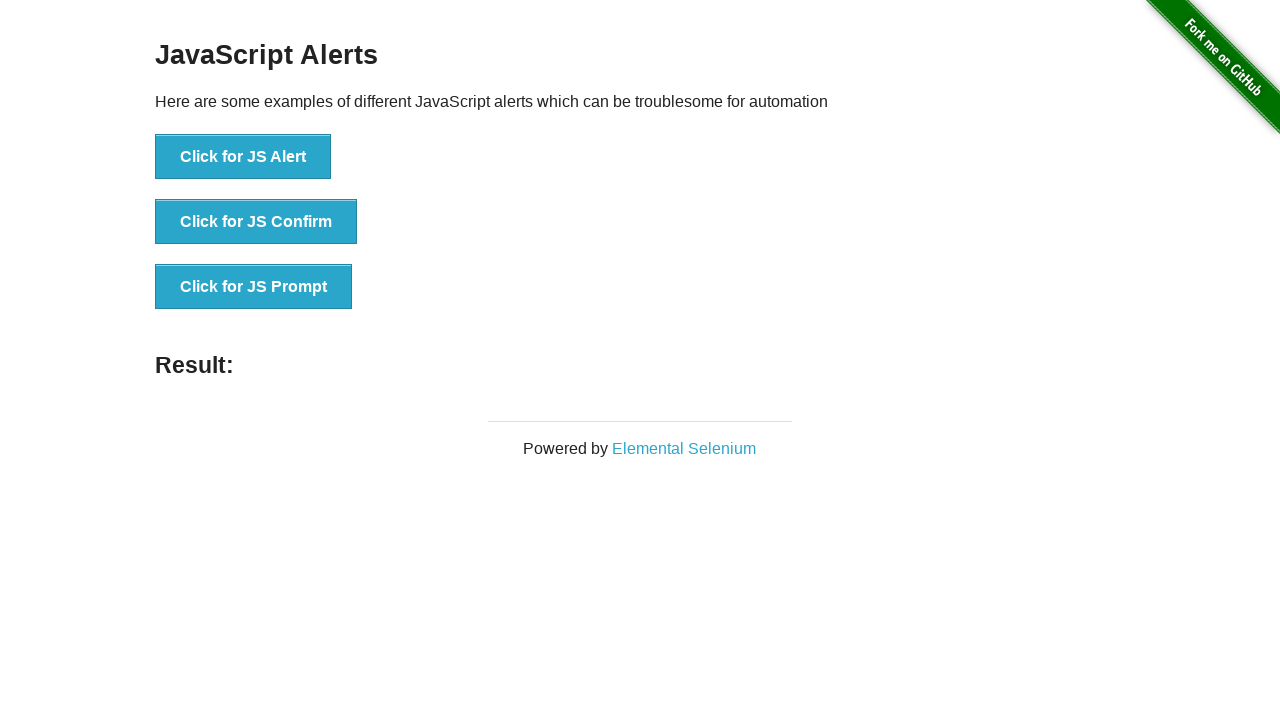

Clicked the second button to trigger JavaScript confirmation alert at (256, 222) on ul > li:nth-child(2) > button
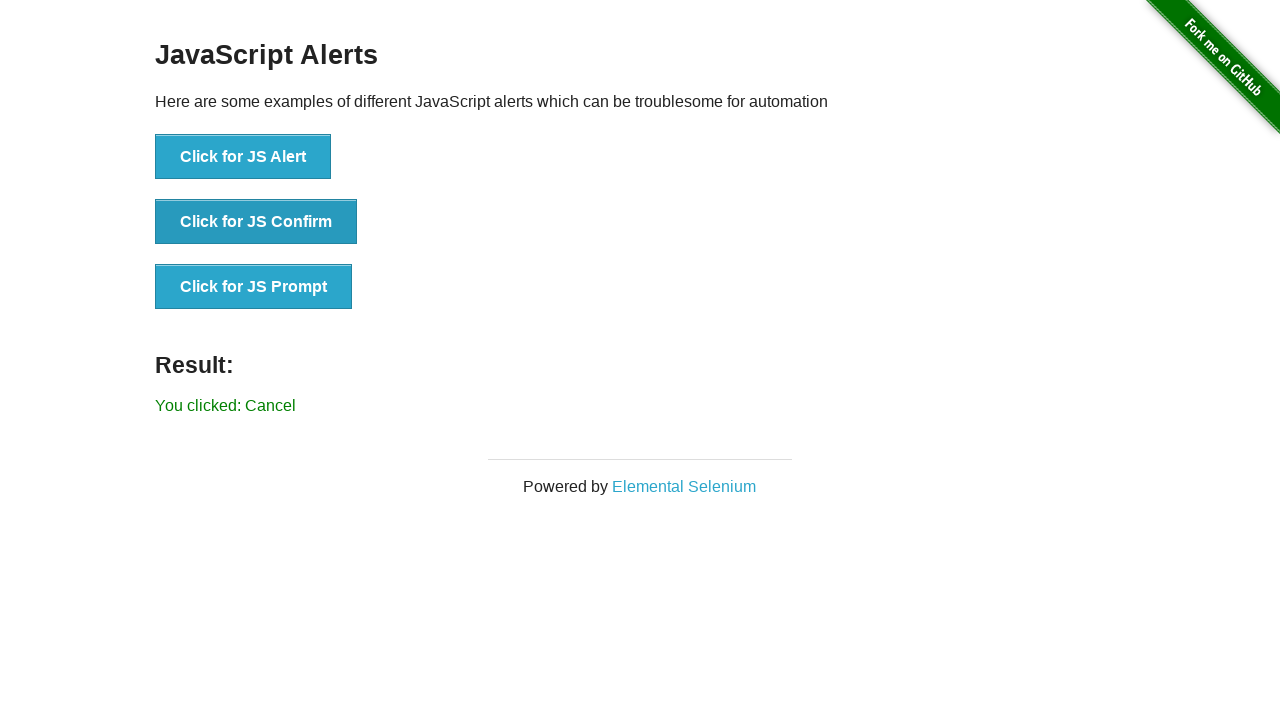

Set up dialog handler to accept confirmation alerts
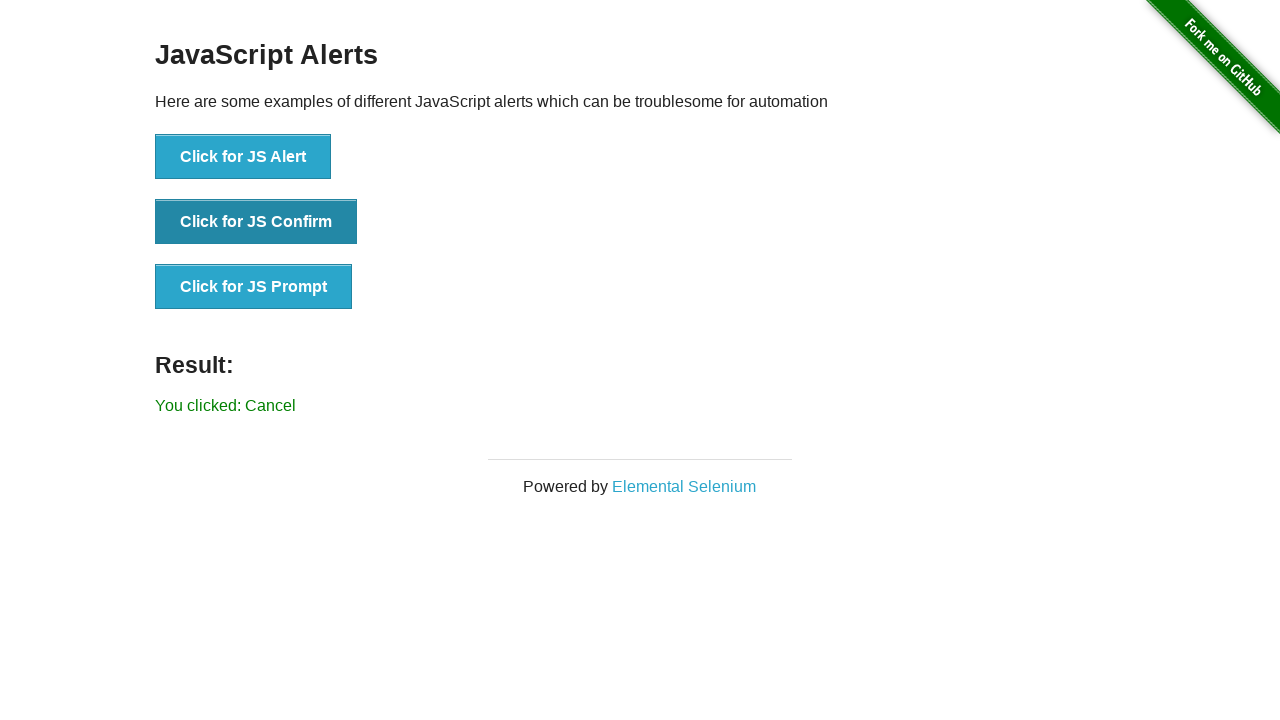

Set up one-time dialog handler for the next confirmation alert
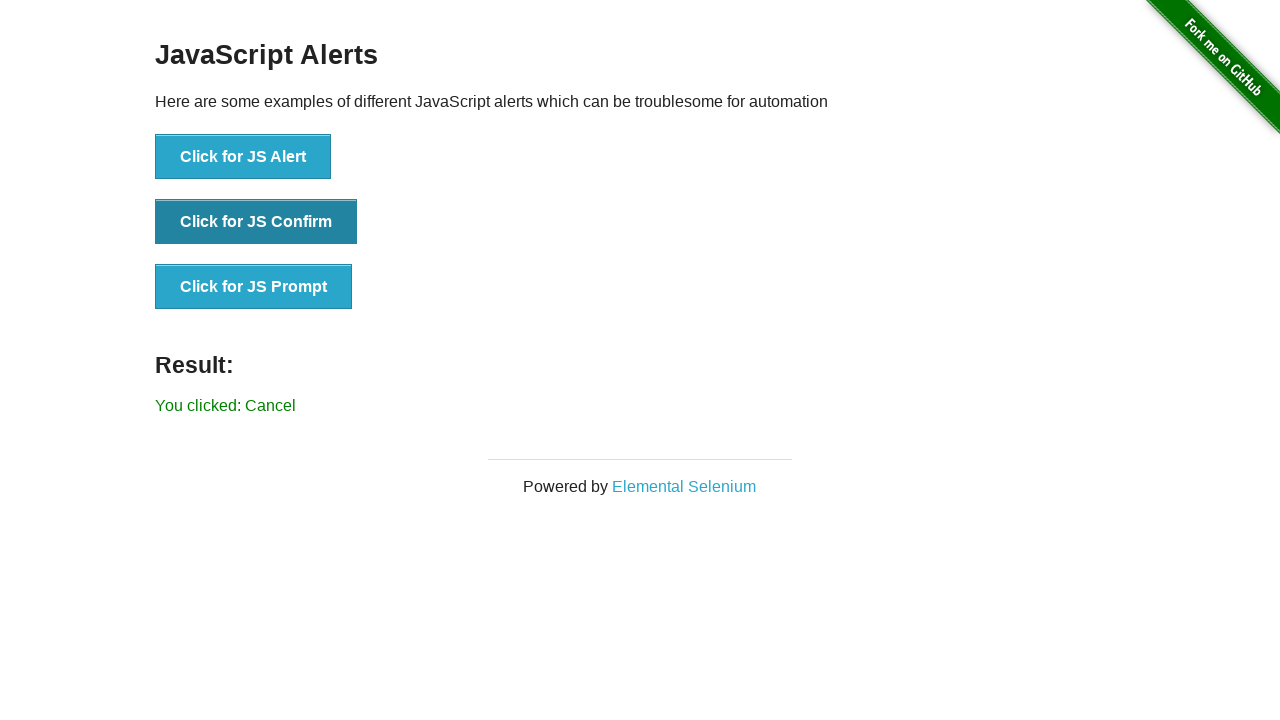

Clicked the second button again to trigger confirmation dialog at (256, 222) on ul > li:nth-child(2) > button
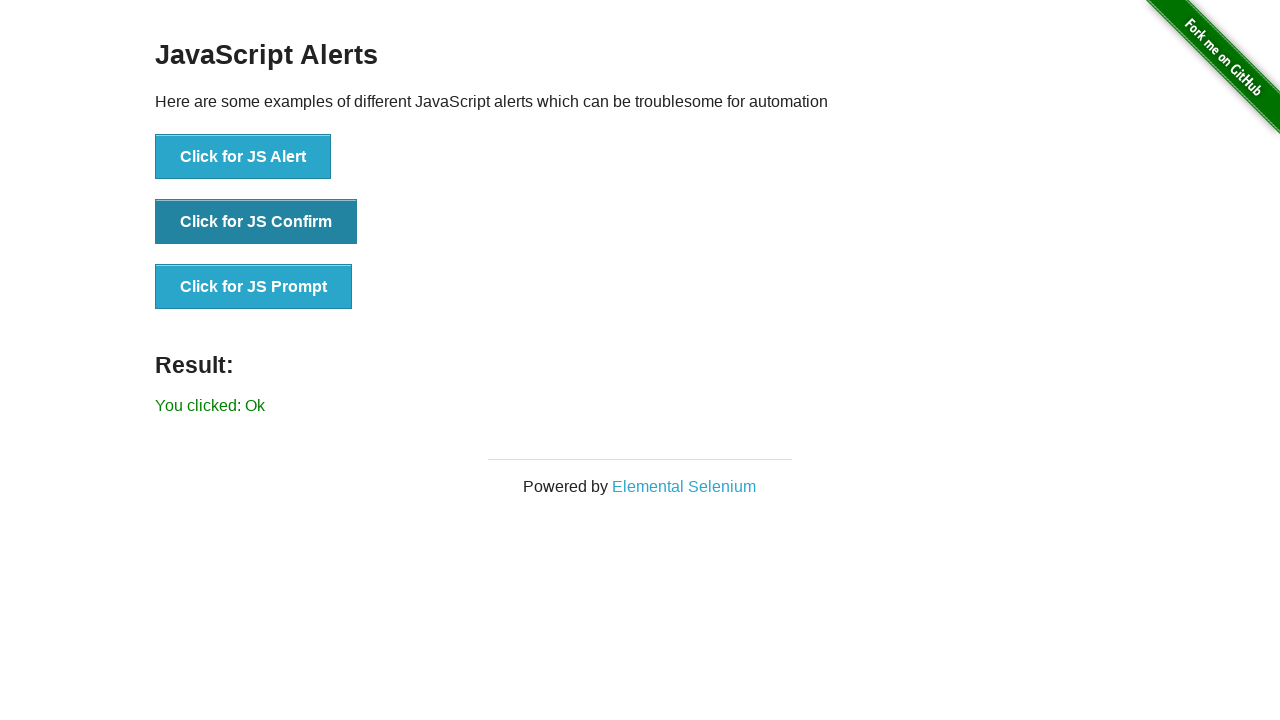

Waited for result message to appear
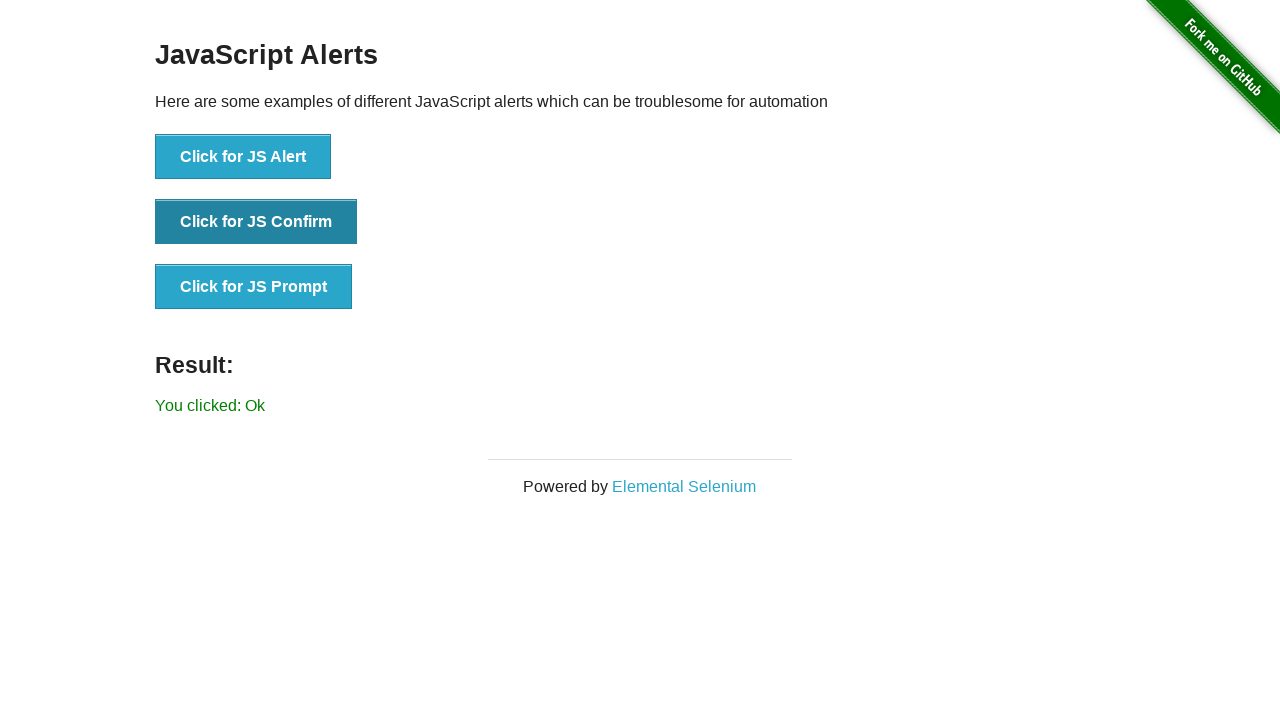

Retrieved result text from the page
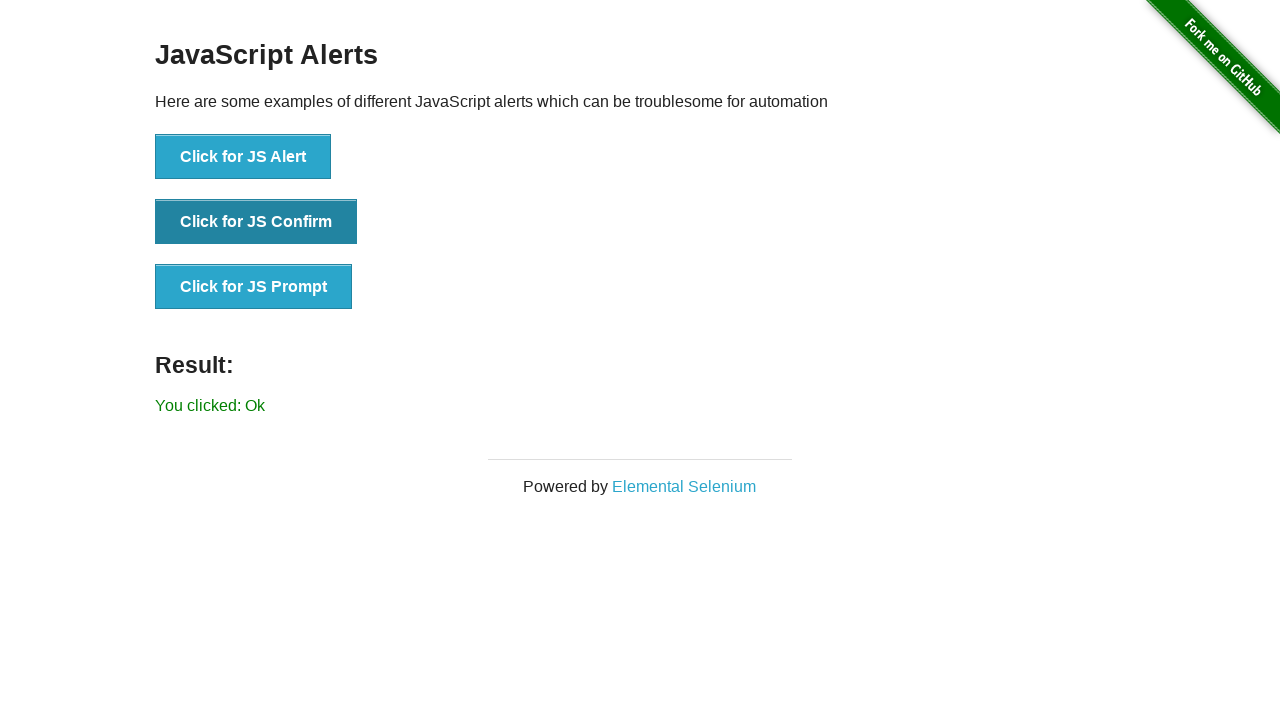

Verified that result text is 'You clicked: Ok'
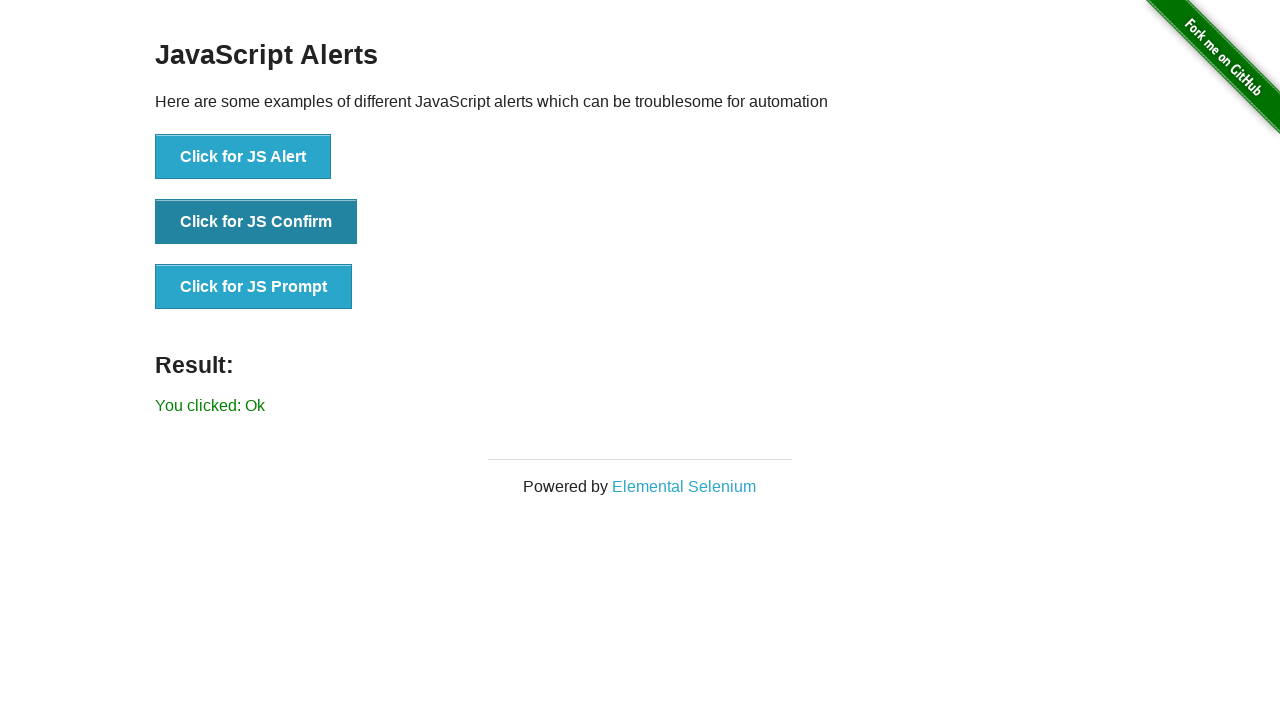

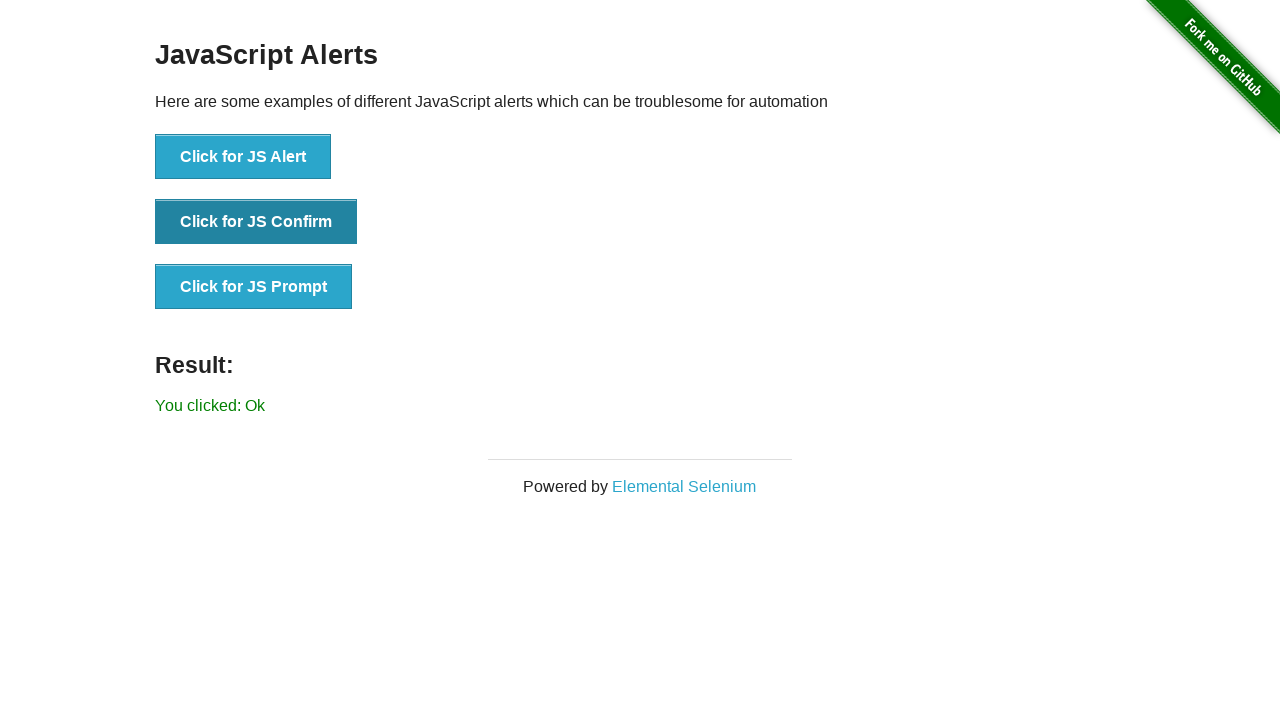